Tests form validation by submitting "abc" in numero field and "+" in directivo field, verifying that numero error is displayed

Starting URL: https://elenarivero.github.io/Ejercicio2/index.html

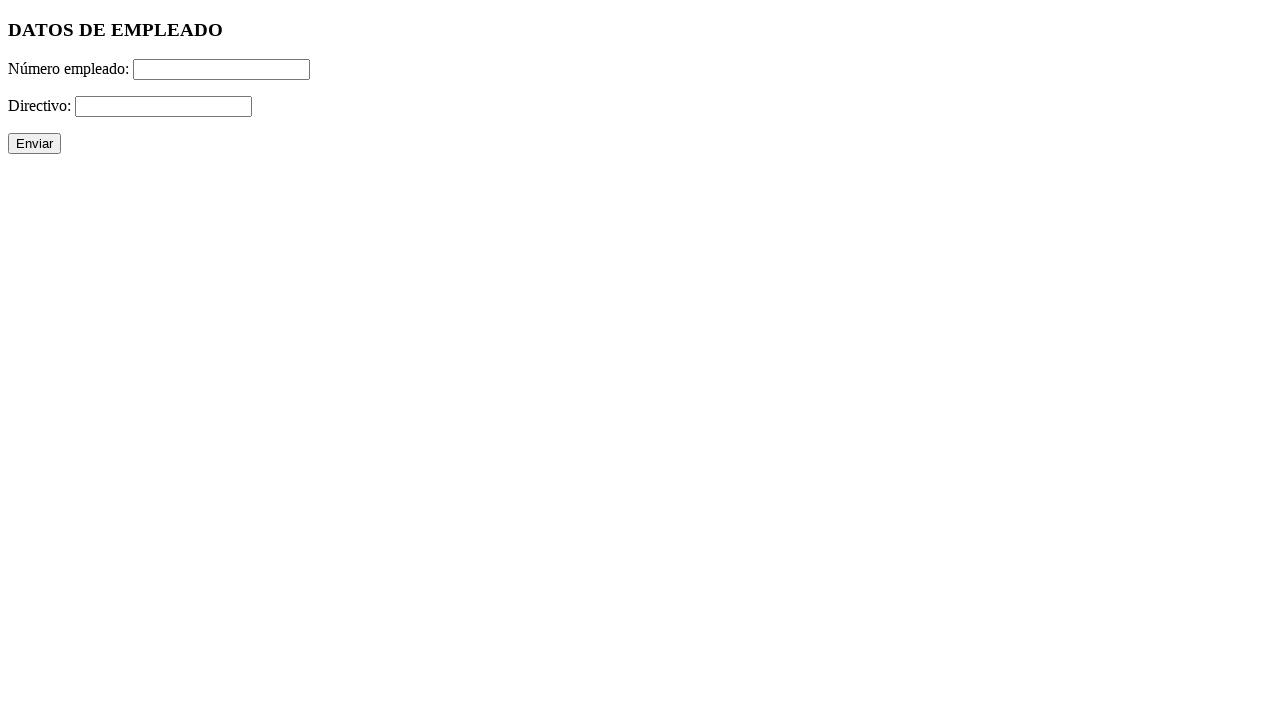

Navigated to form page
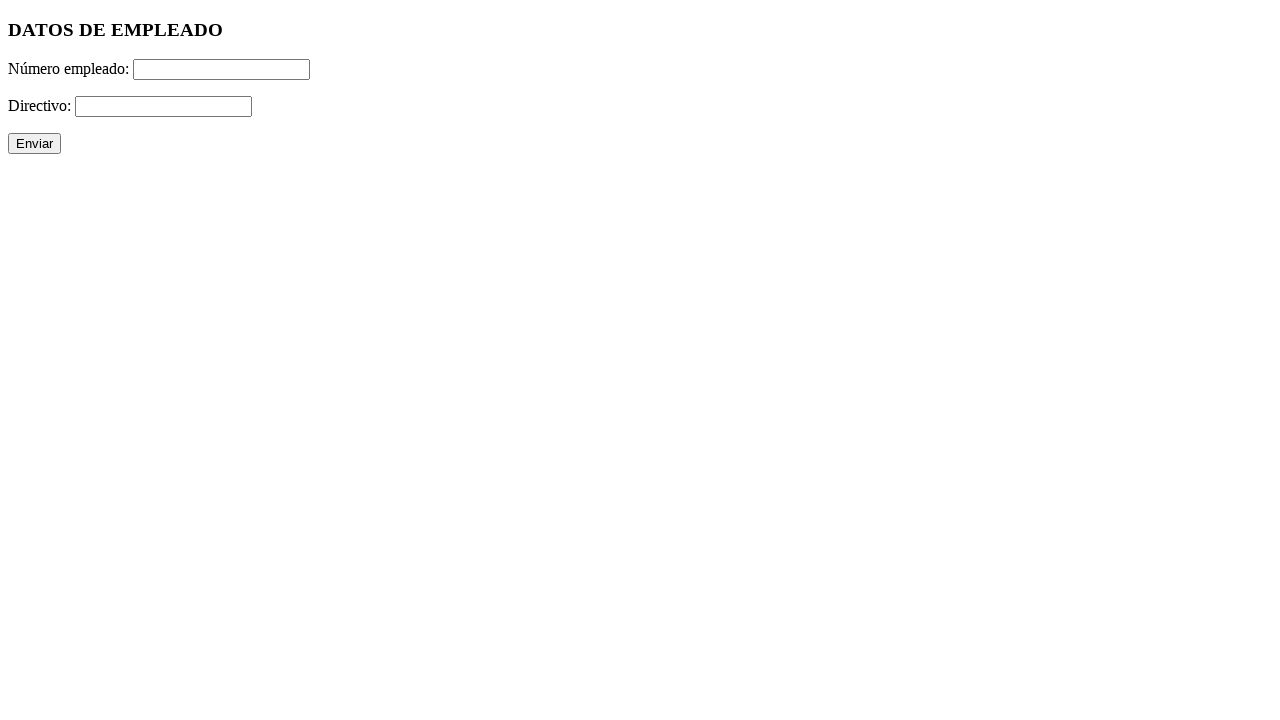

Filled numero field with 'abc' on #numero
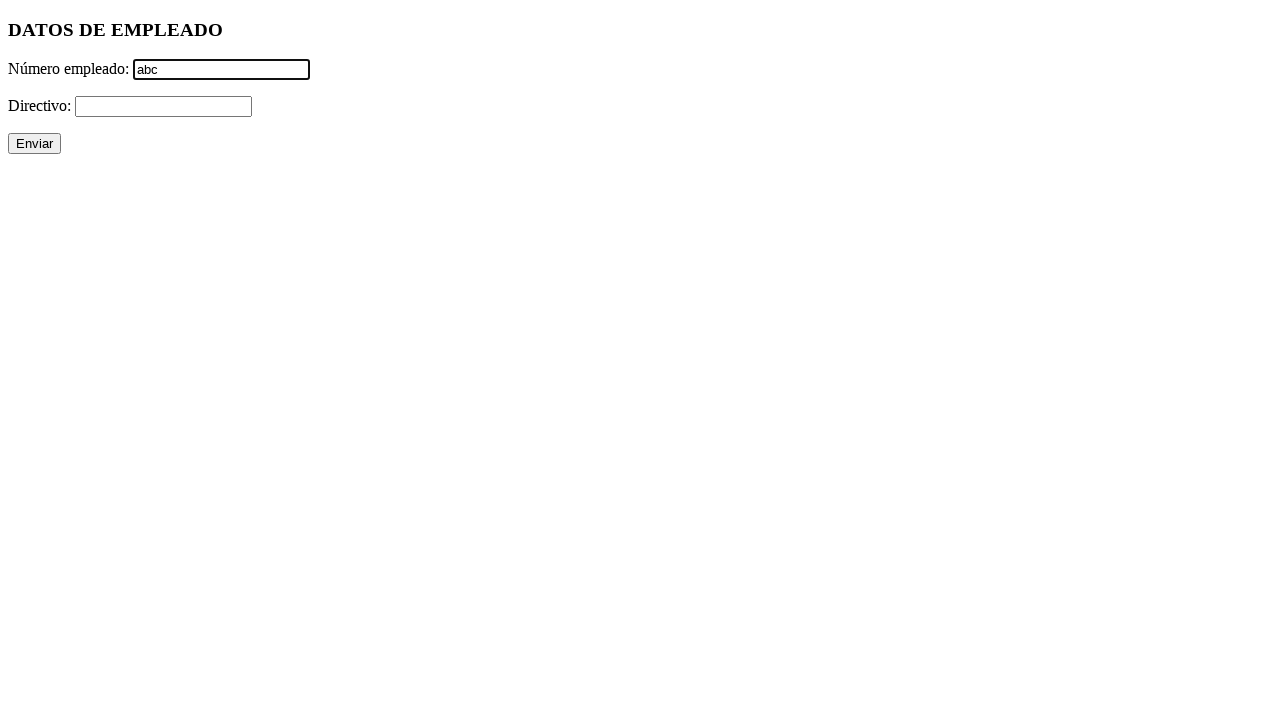

Filled directivo field with '+' on #directivo
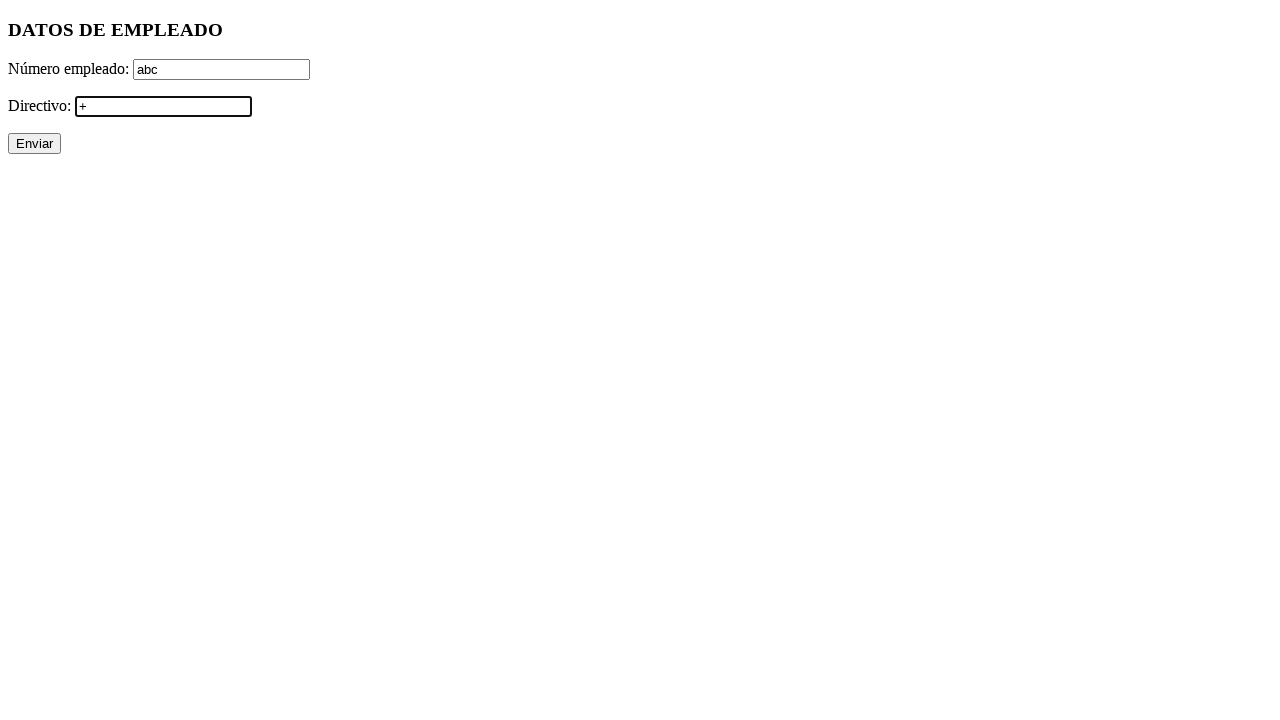

Clicked submit button at (34, 144) on xpath=//p/input[@type='submit']
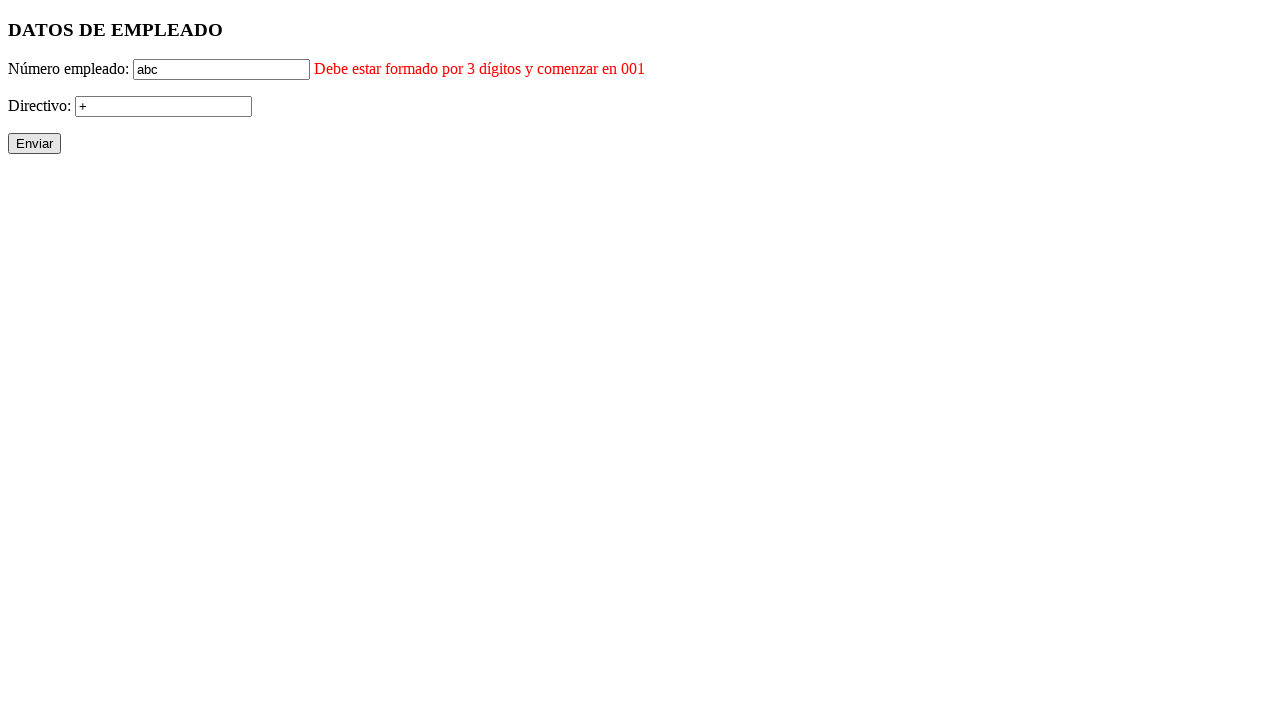

Waited 500ms for error messages to process
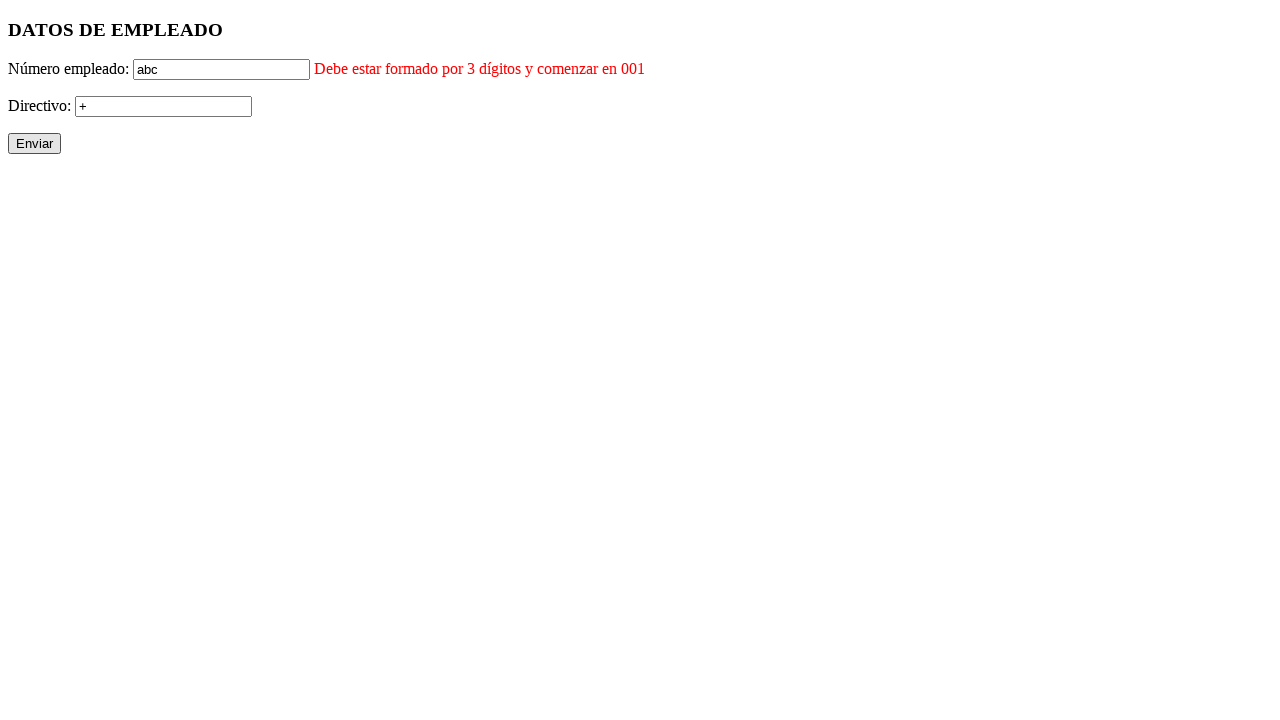

Verified numero field has error class
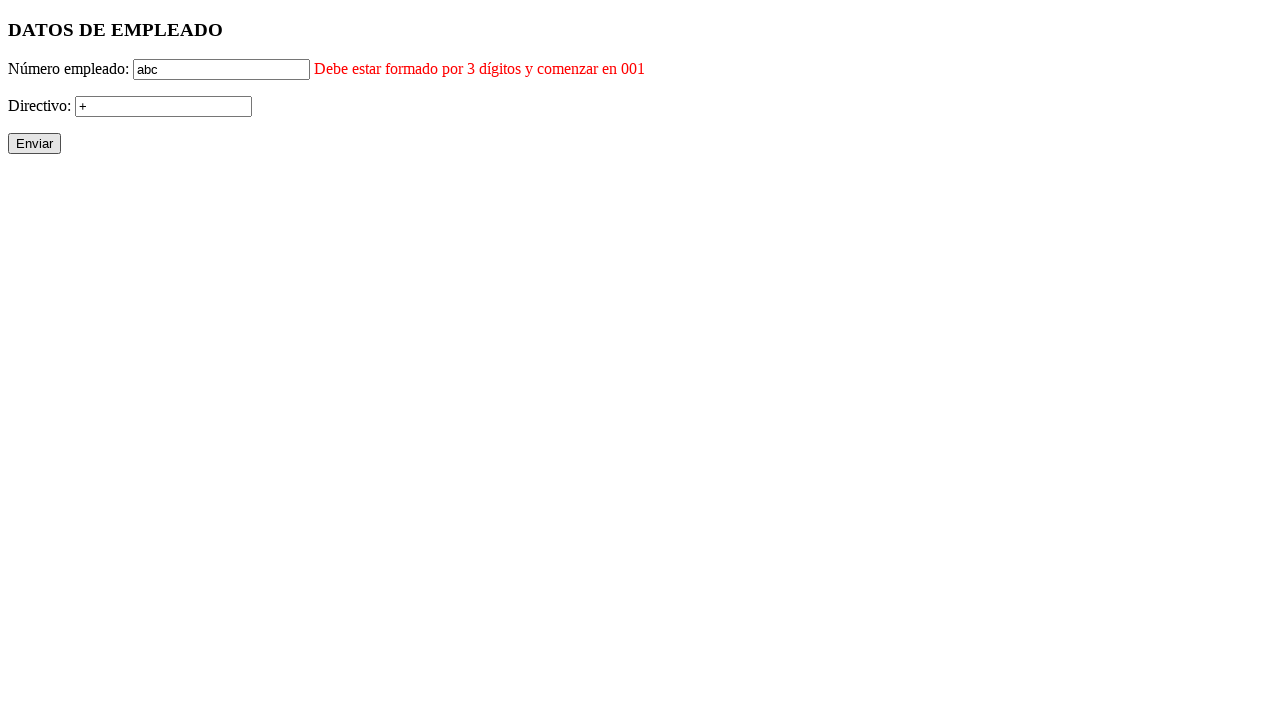

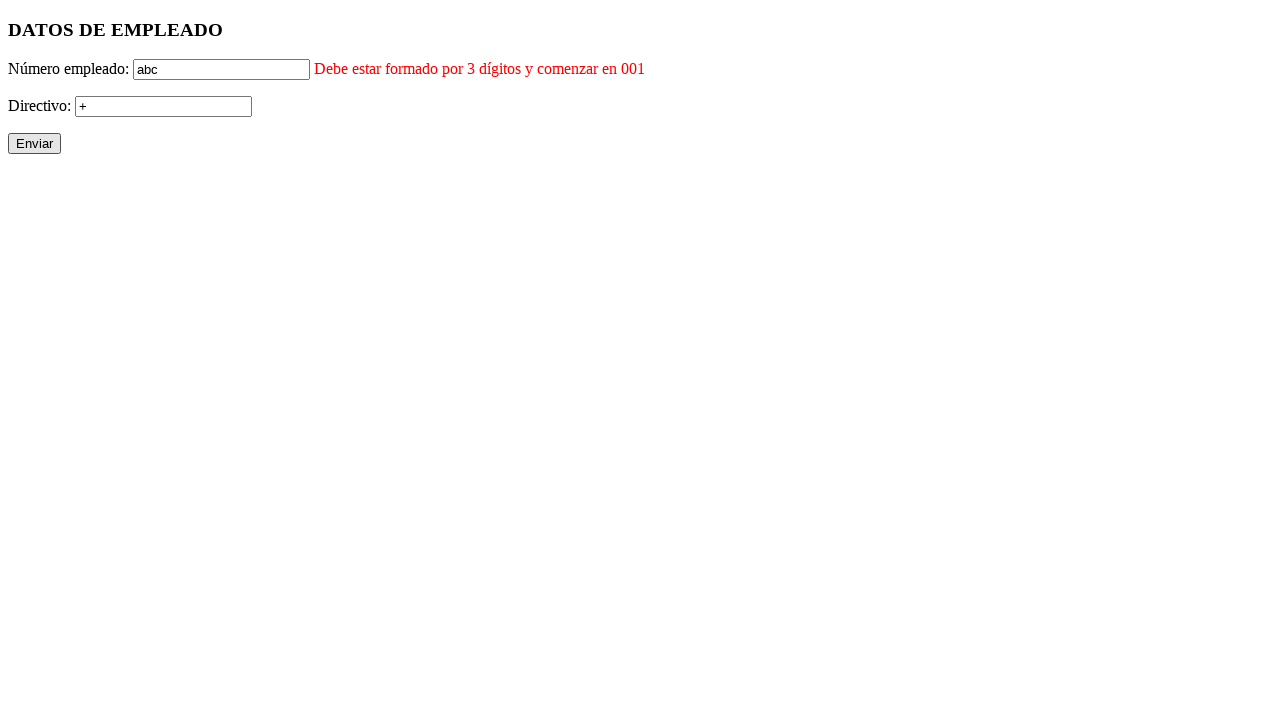